Tests deselecting all three checkboxes

Starting URL: https://rahulshettyacademy.com/AutomationPractice/

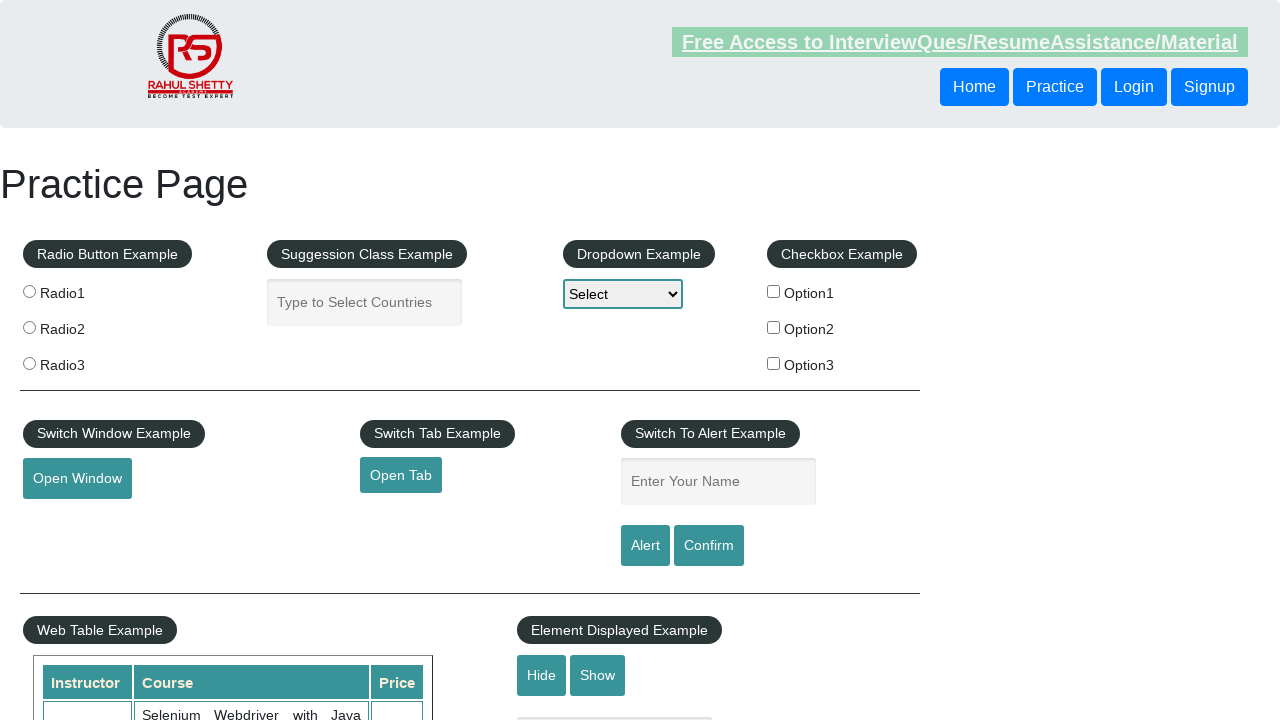

Clicked checkbox option 1 to deselect it at (774, 291) on #checkBoxOption1
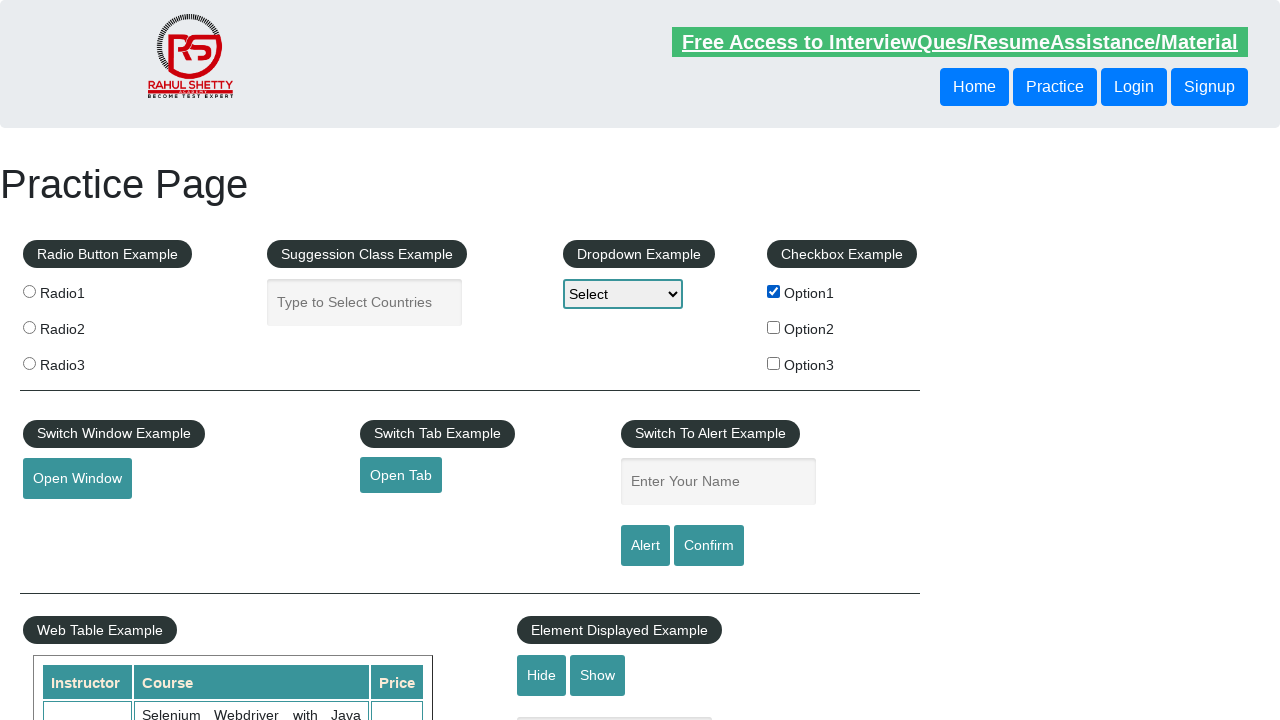

Waited 500ms after deselecting checkbox 1
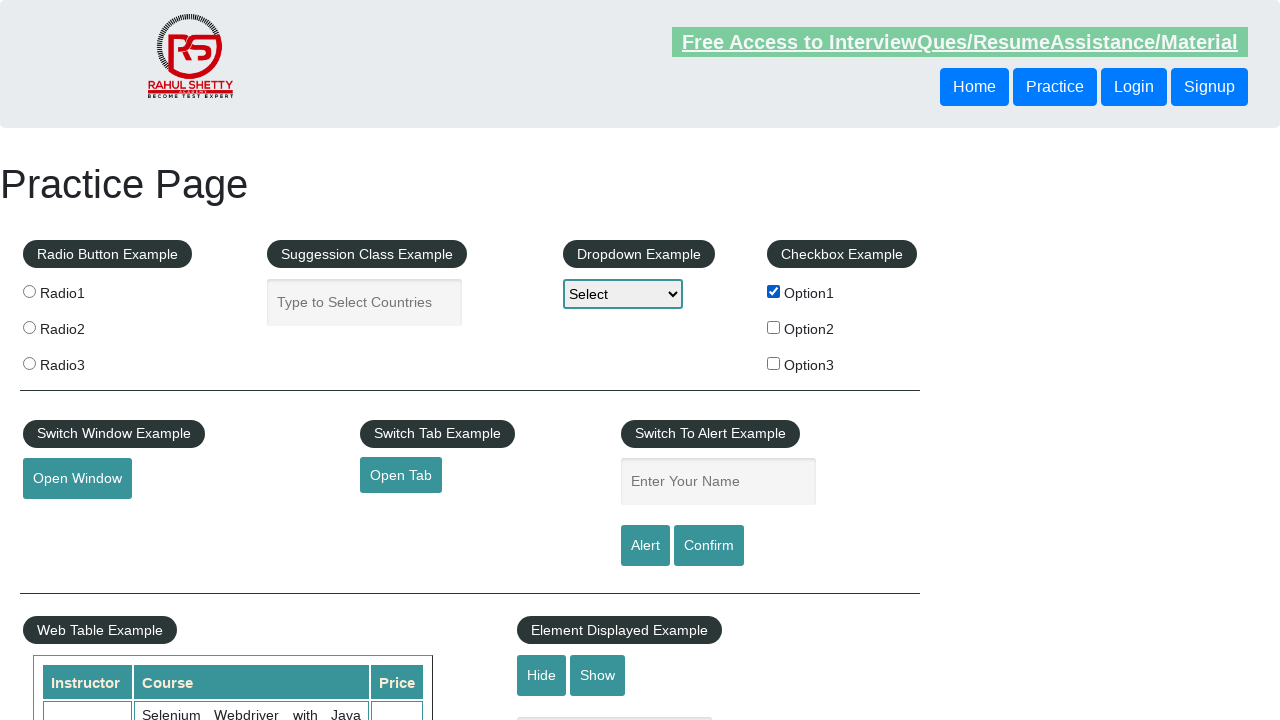

Clicked checkbox option 2 to deselect it at (774, 327) on #checkBoxOption2
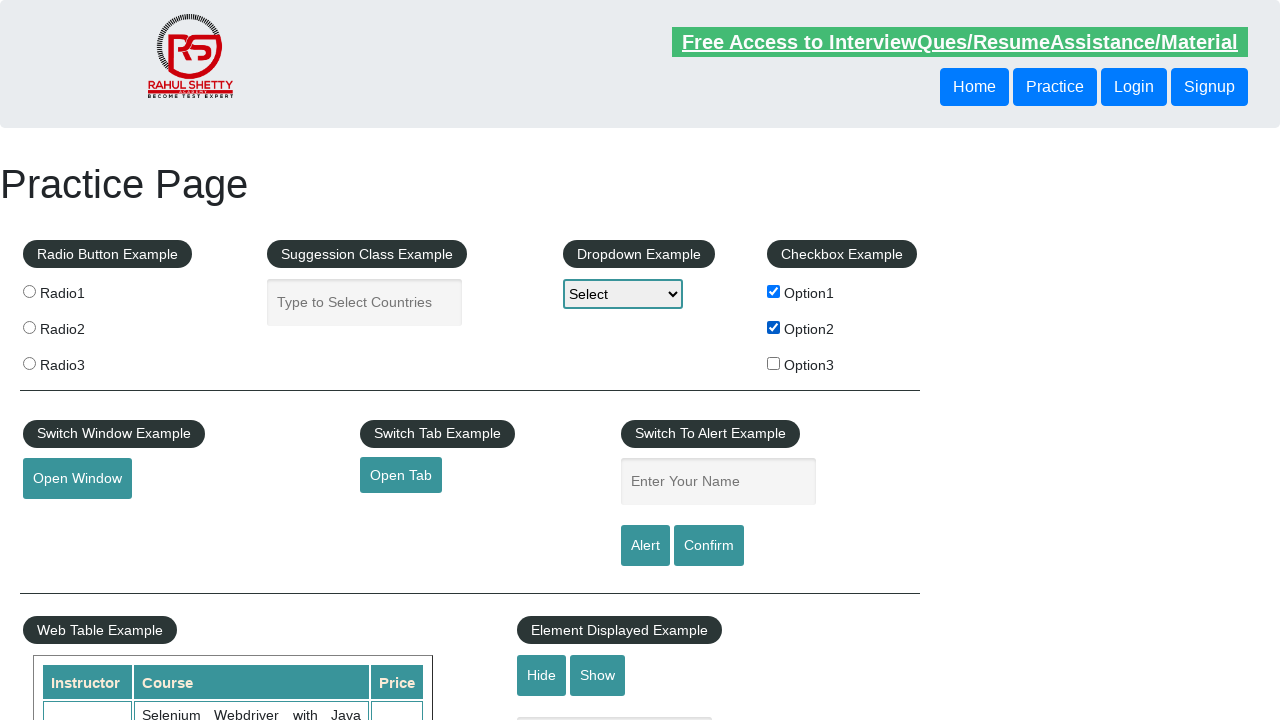

Waited 500ms after deselecting checkbox 2
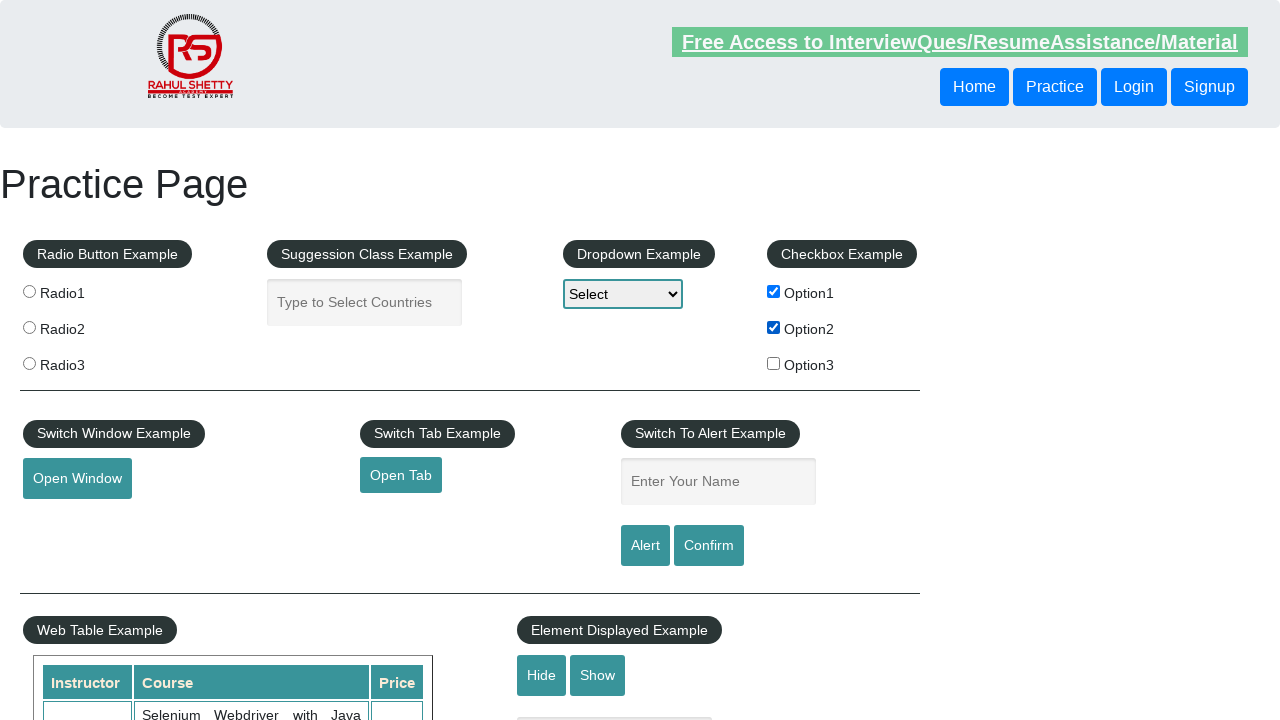

Clicked checkbox option 3 to deselect it at (774, 363) on #checkBoxOption3
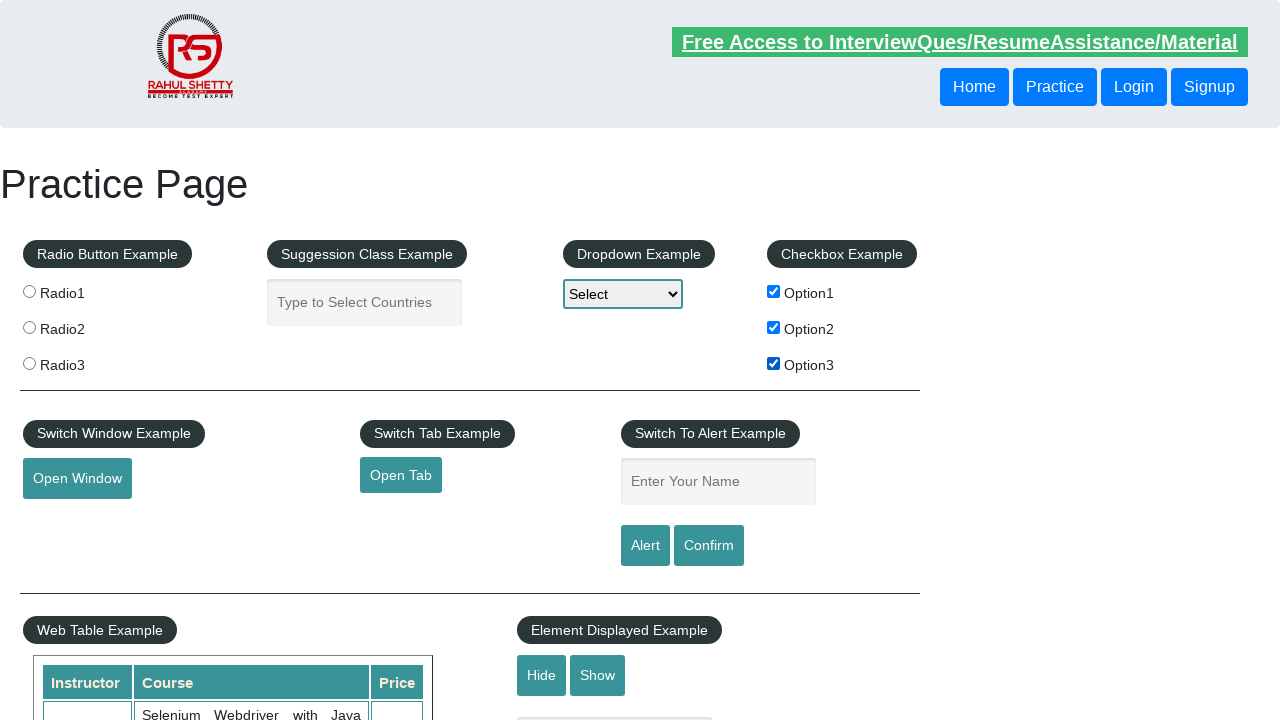

Waited 500ms after deselecting checkbox 3
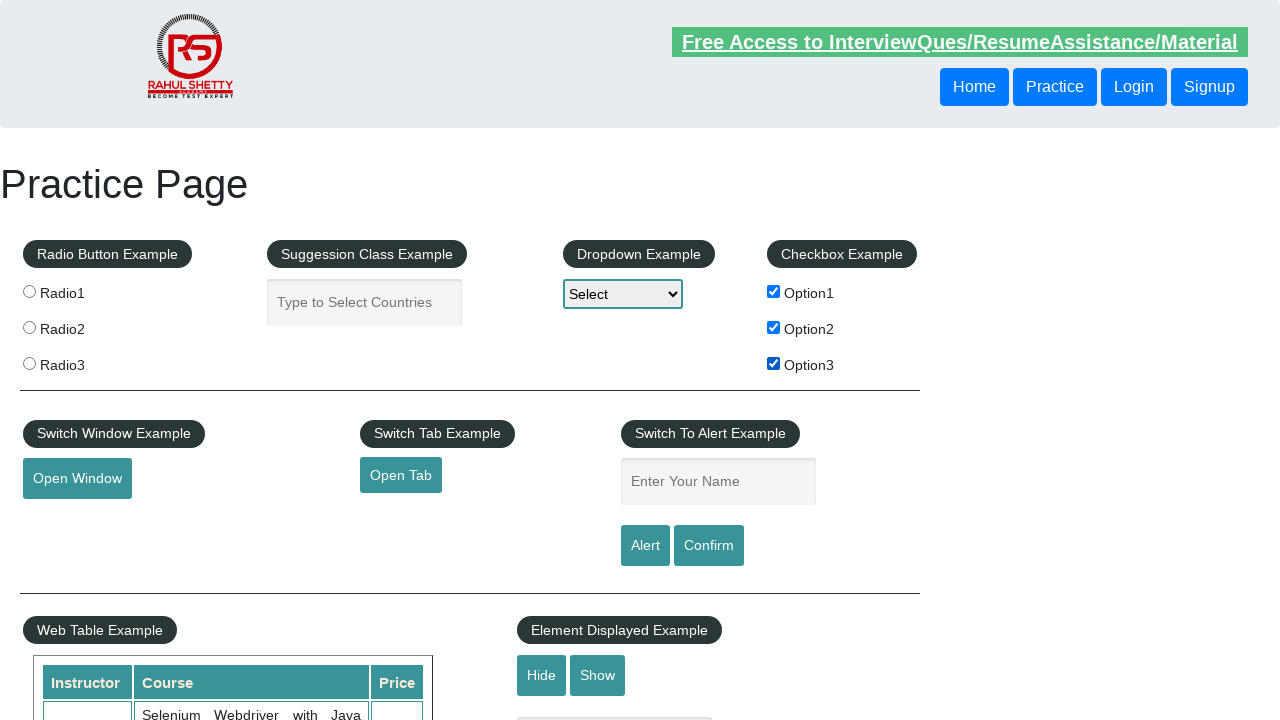

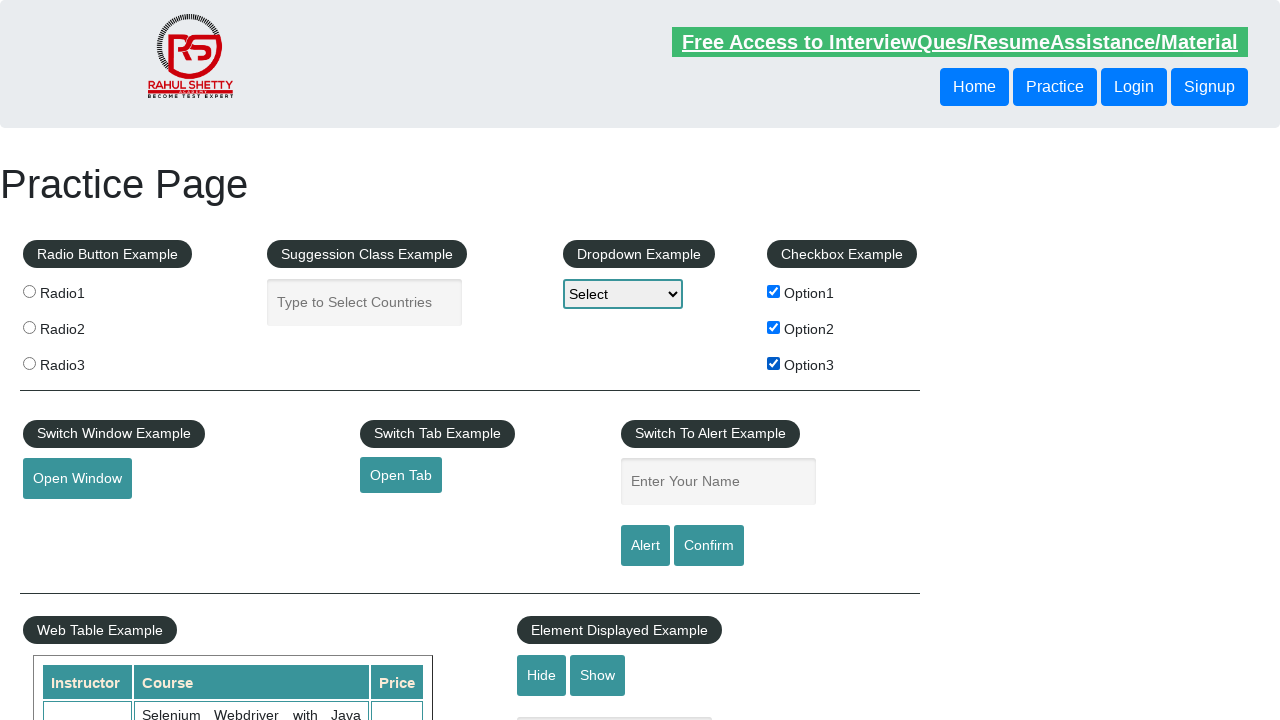